Tests navigating between 'Completed' and 'All' filters - adds two tasks, marks both complete, switches to Completed filter, then back to All filter to verify all tasks remain.

Starting URL: https://demo.playwright.dev/todomvc/#/

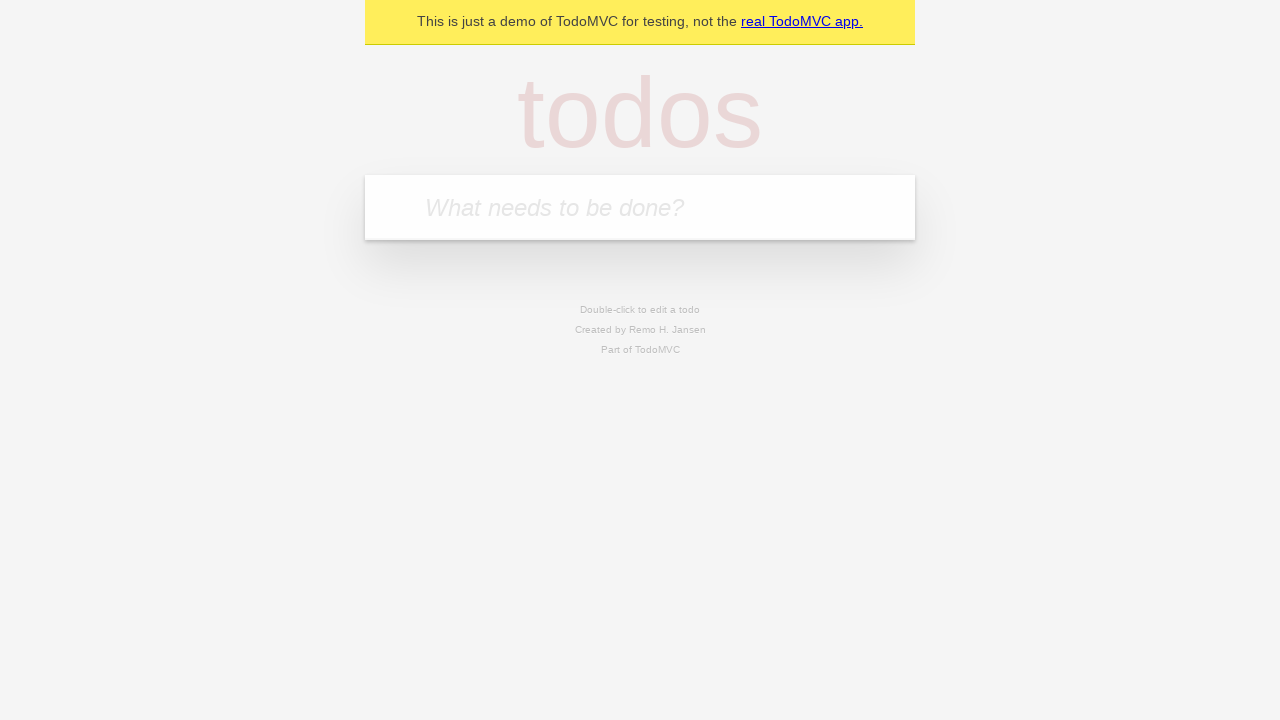

Filled new-todo input with 'First task' on .new-todo
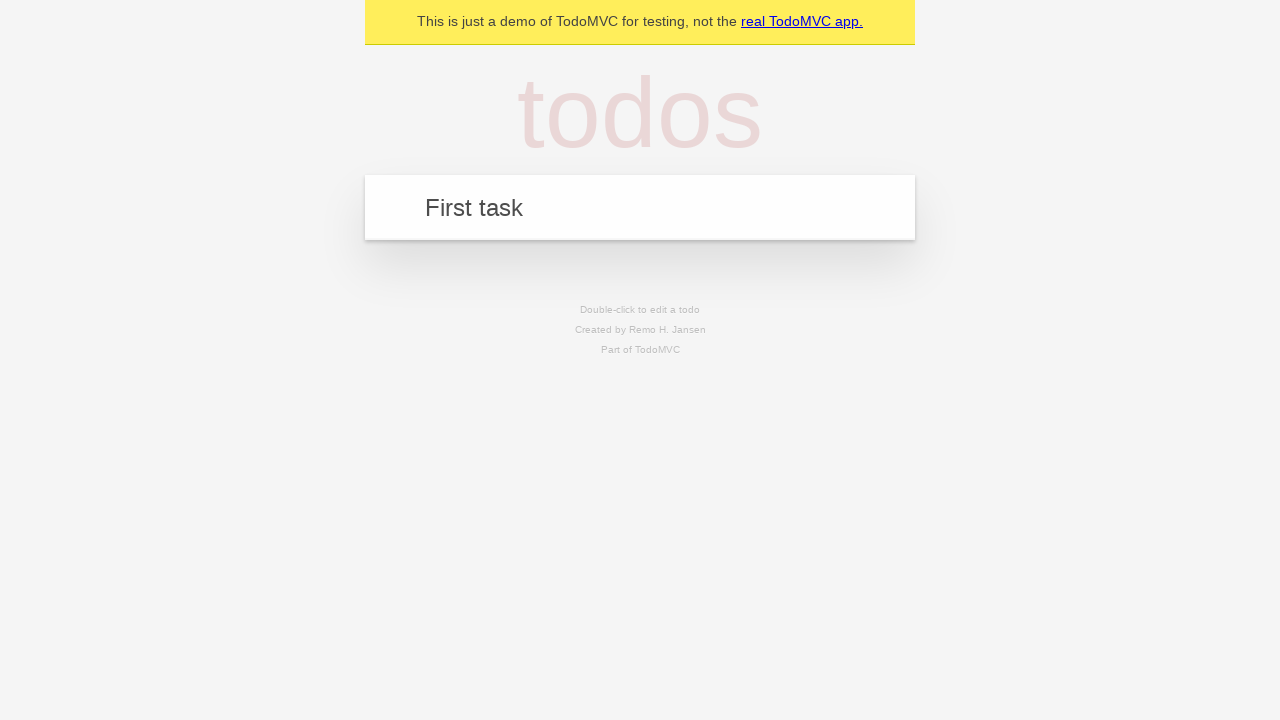

Pressed Enter to add first task
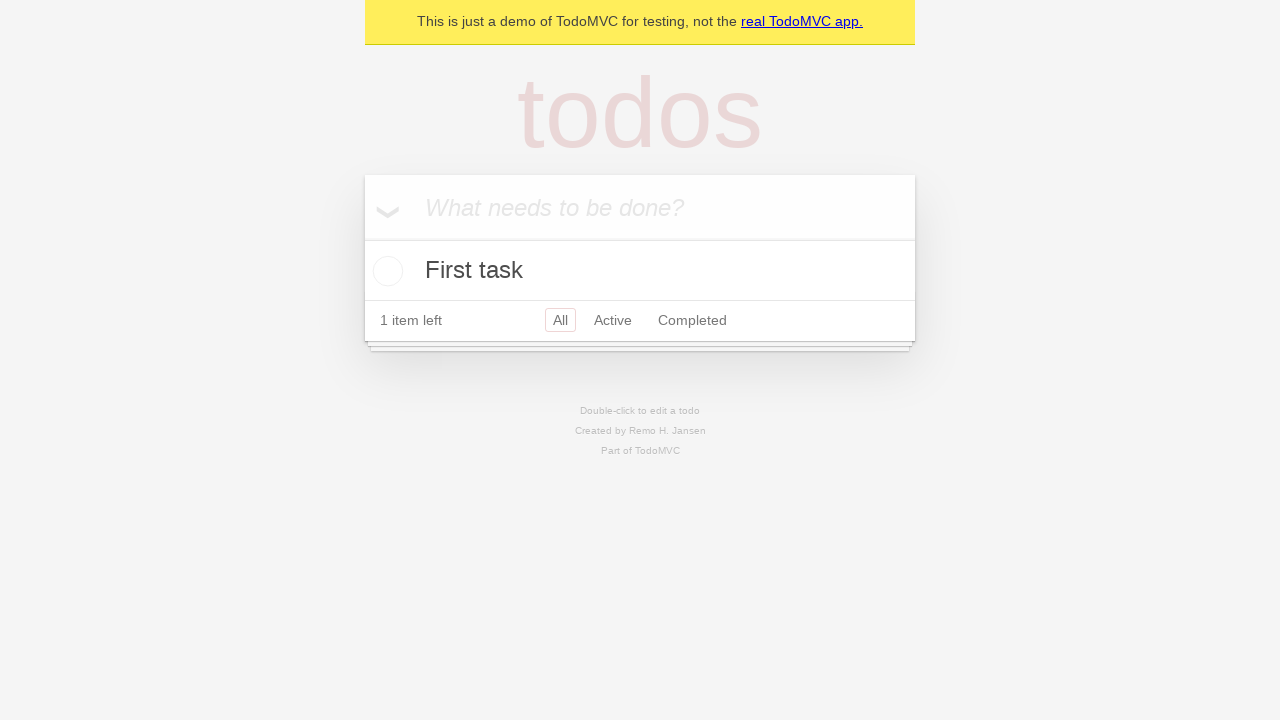

Filled new-todo input with 'Second task' on .new-todo
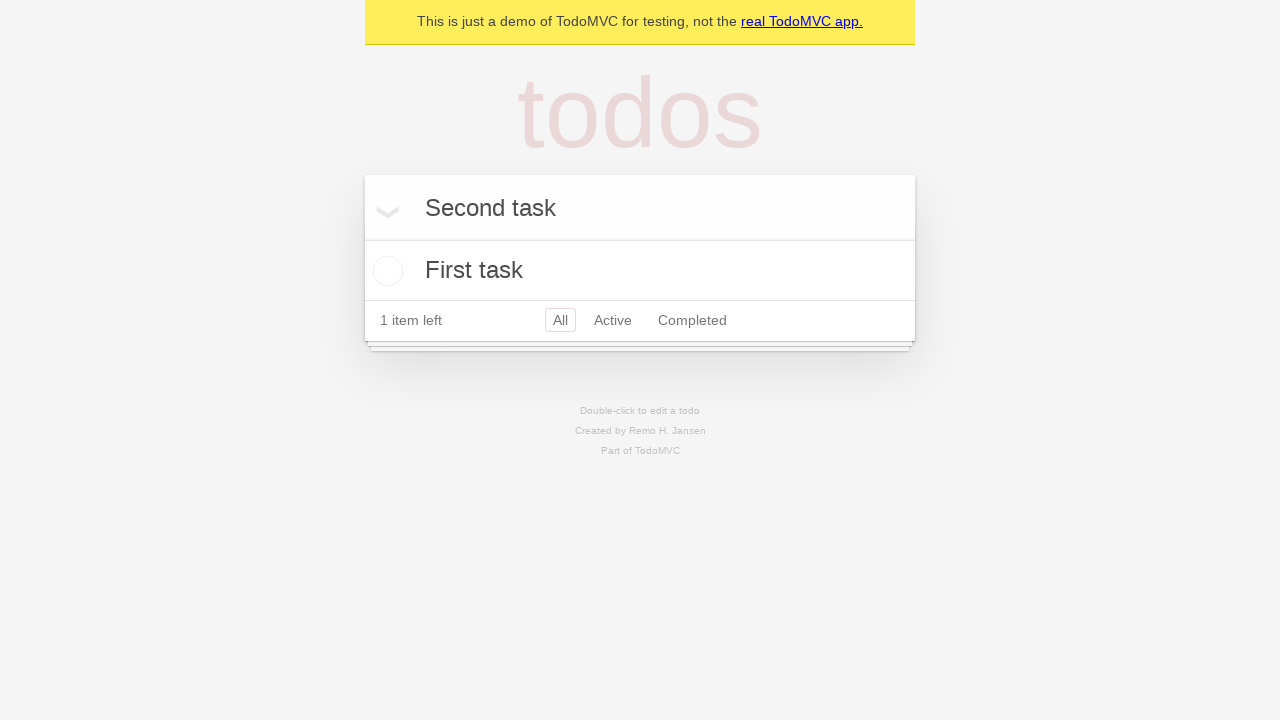

Pressed Enter to add second task
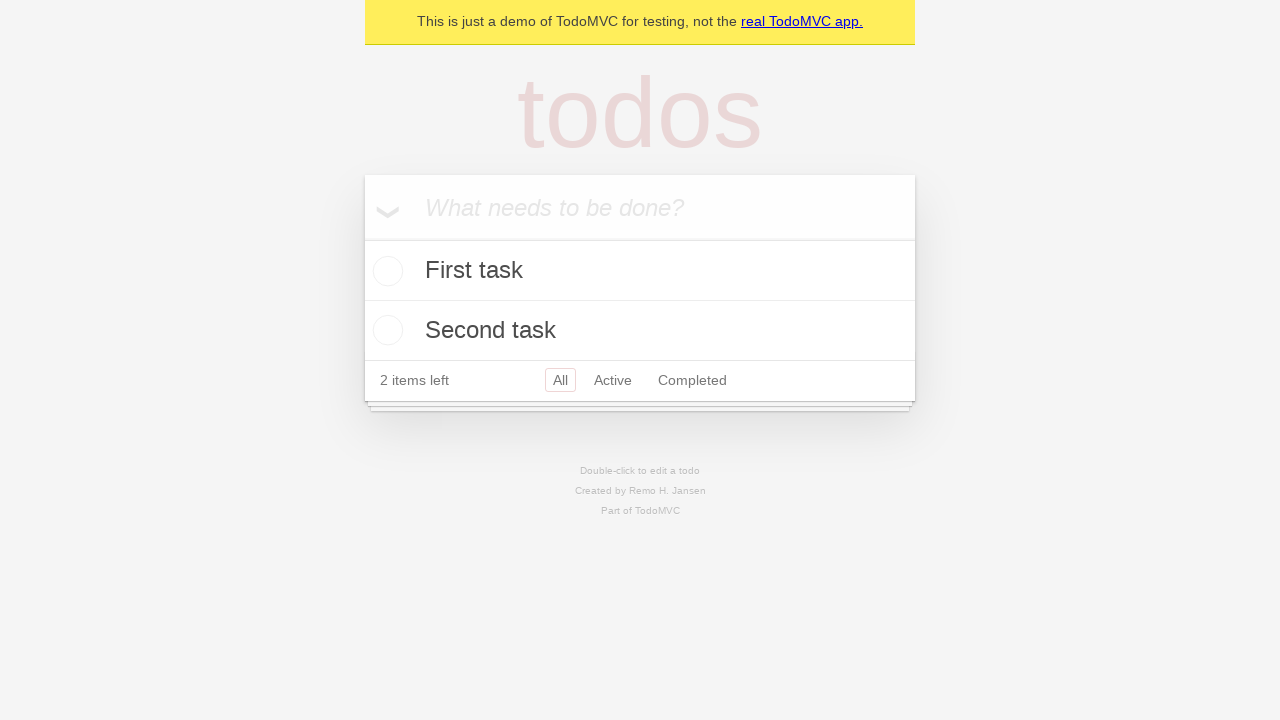

Both tasks loaded in the todo list
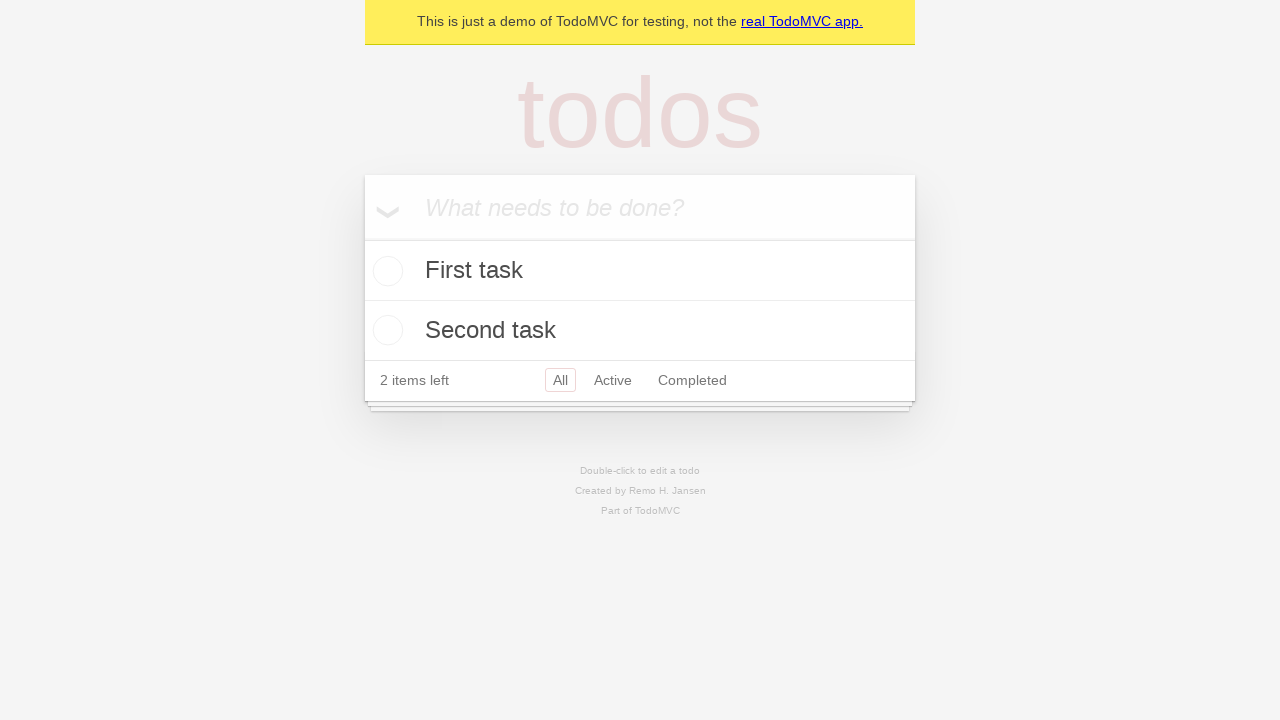

Marked first task as completed at (385, 271) on .toggle >> nth=0
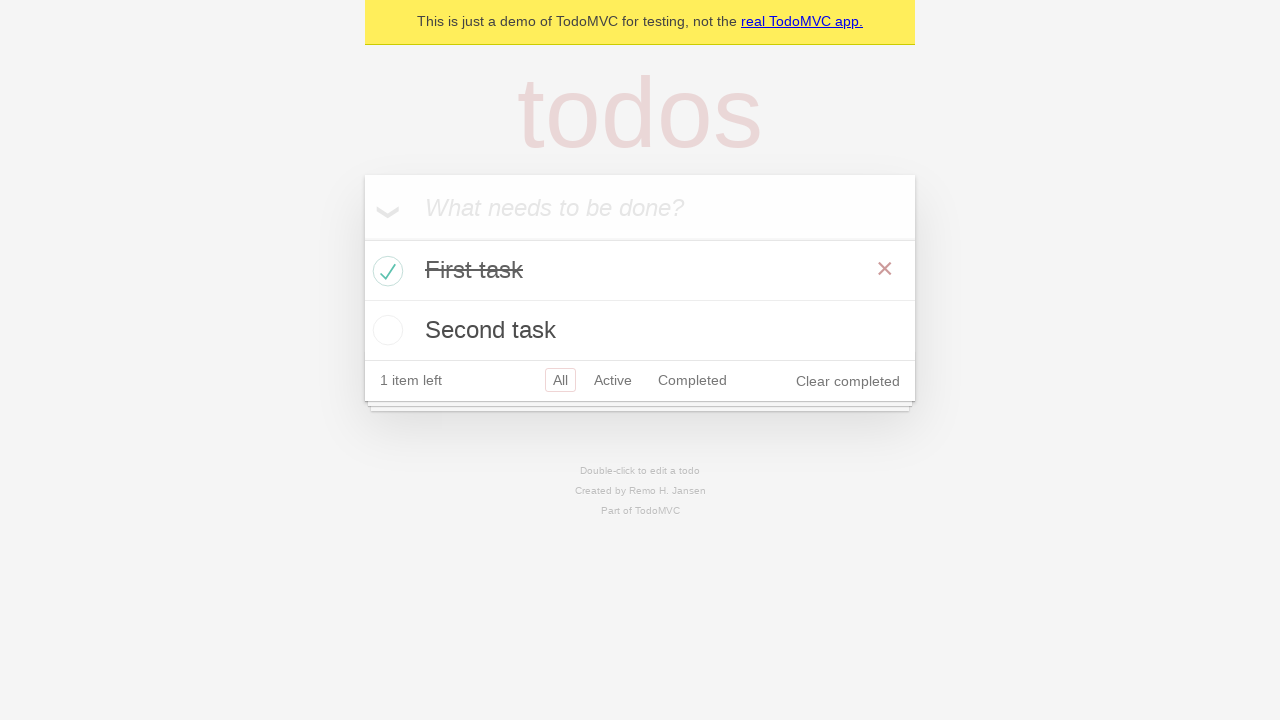

Marked second task as completed at (385, 330) on .toggle >> nth=1
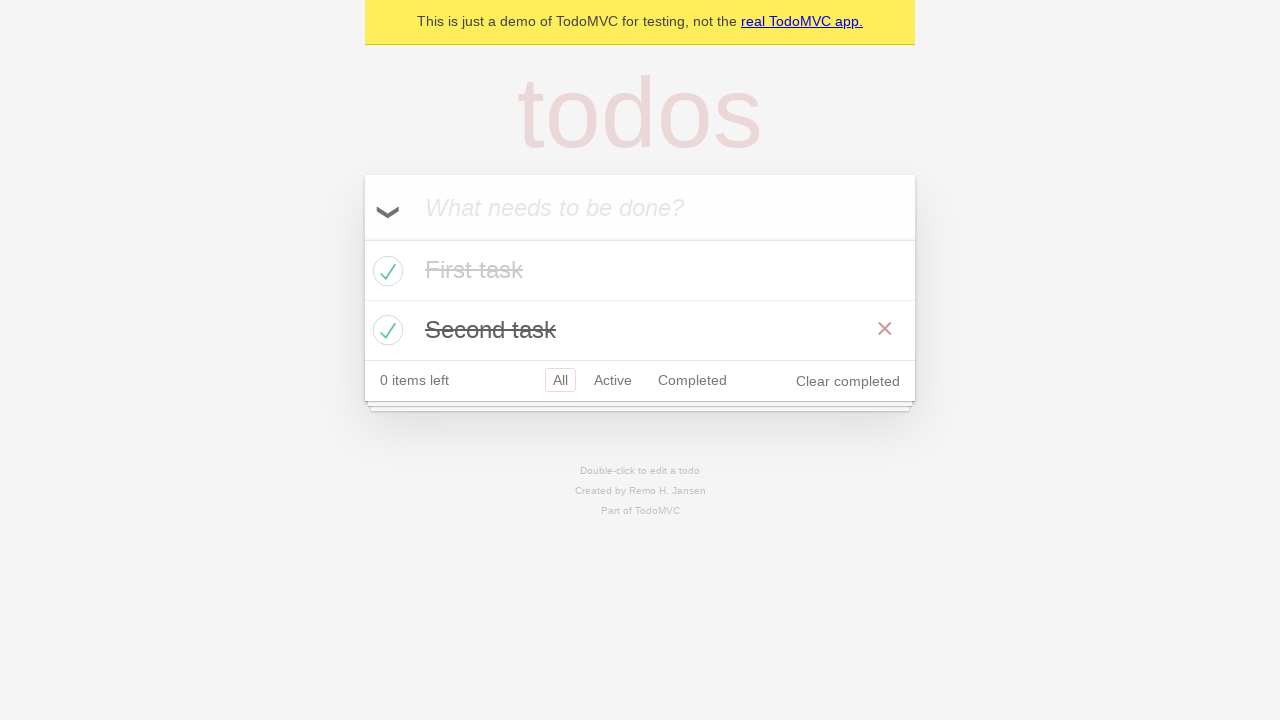

Clicked on Completed filter at (692, 380) on a[href="#/completed"]
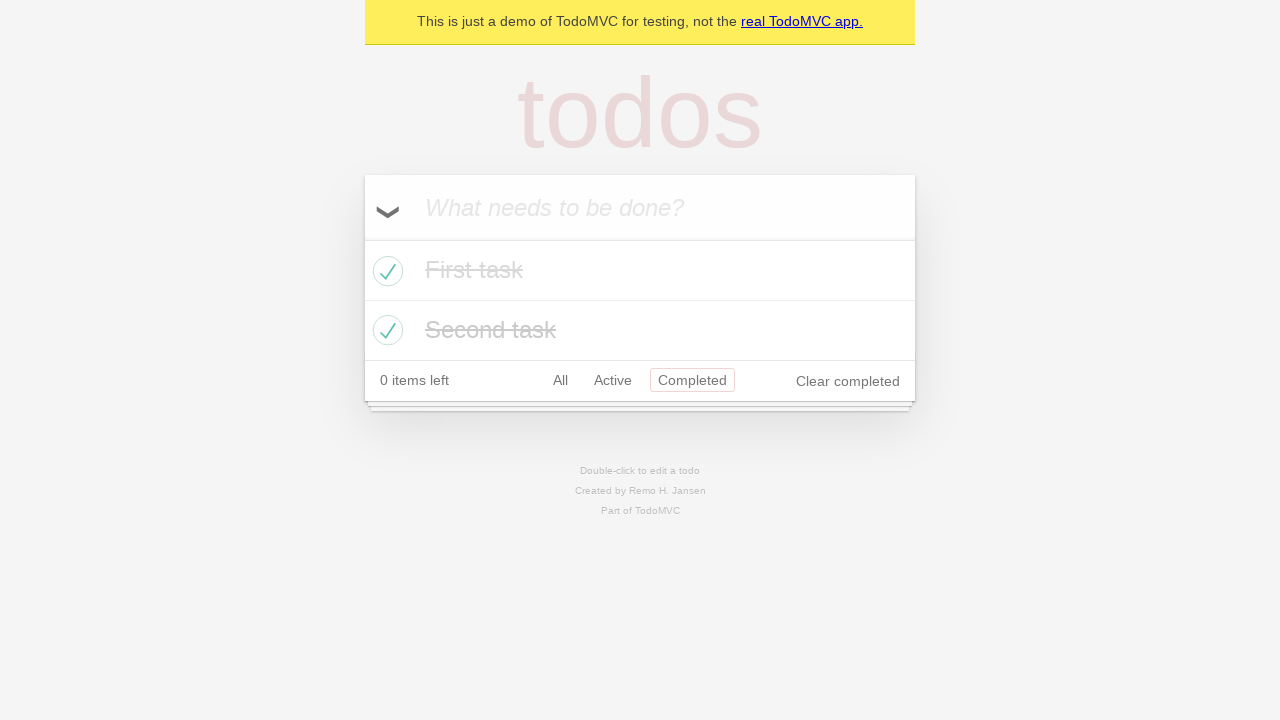

Completed filter is now active, showing only completed tasks
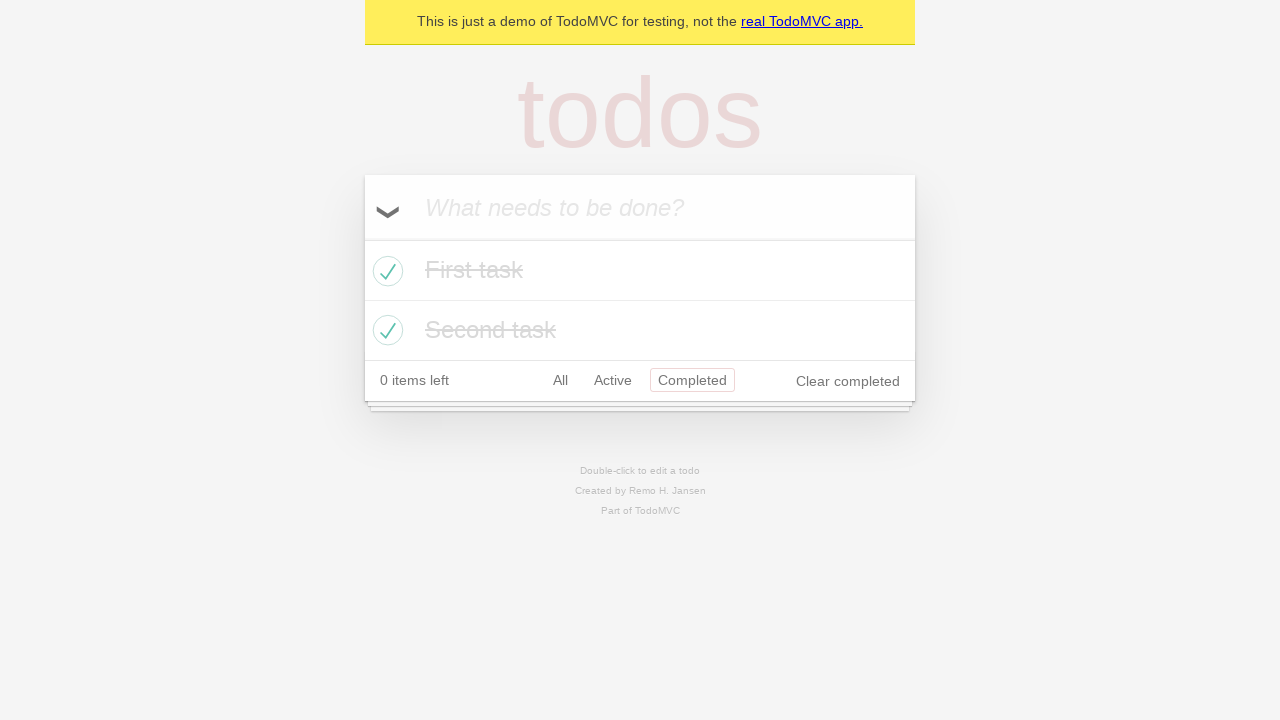

Clicked on All filter to return to all tasks at (560, 380) on a[href="#/"]
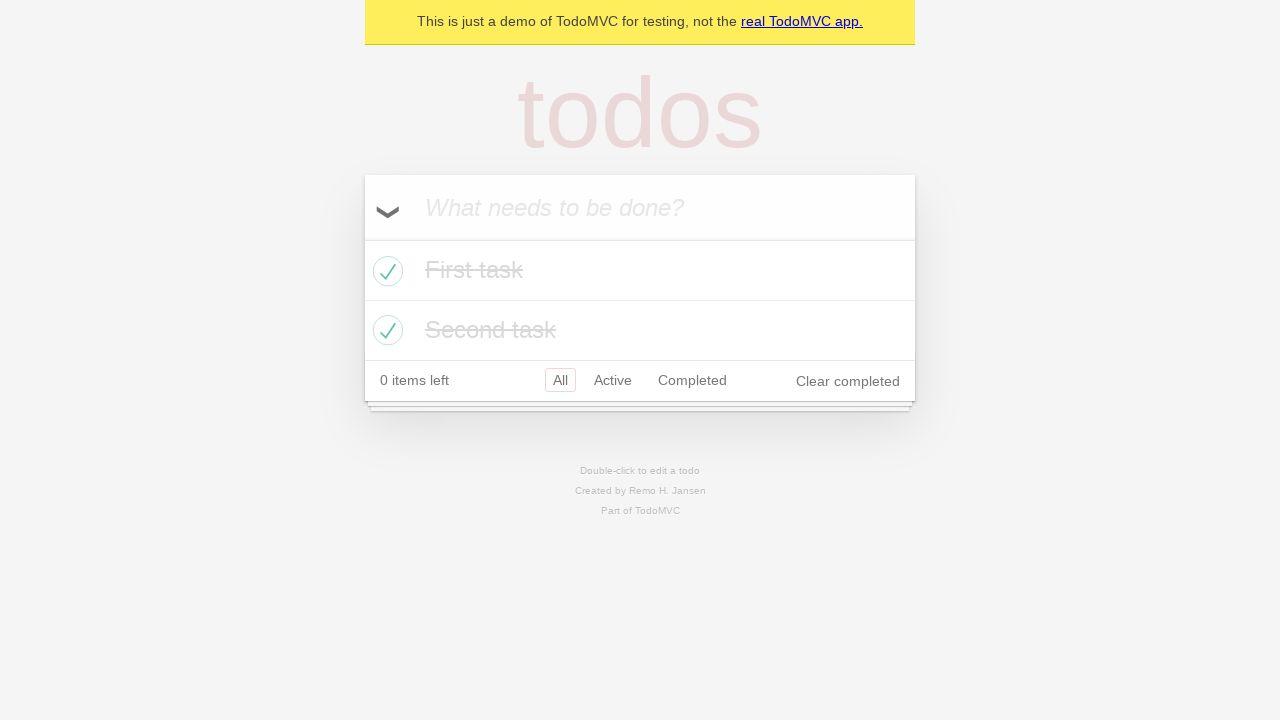

All filter is now active, all tasks remain visible
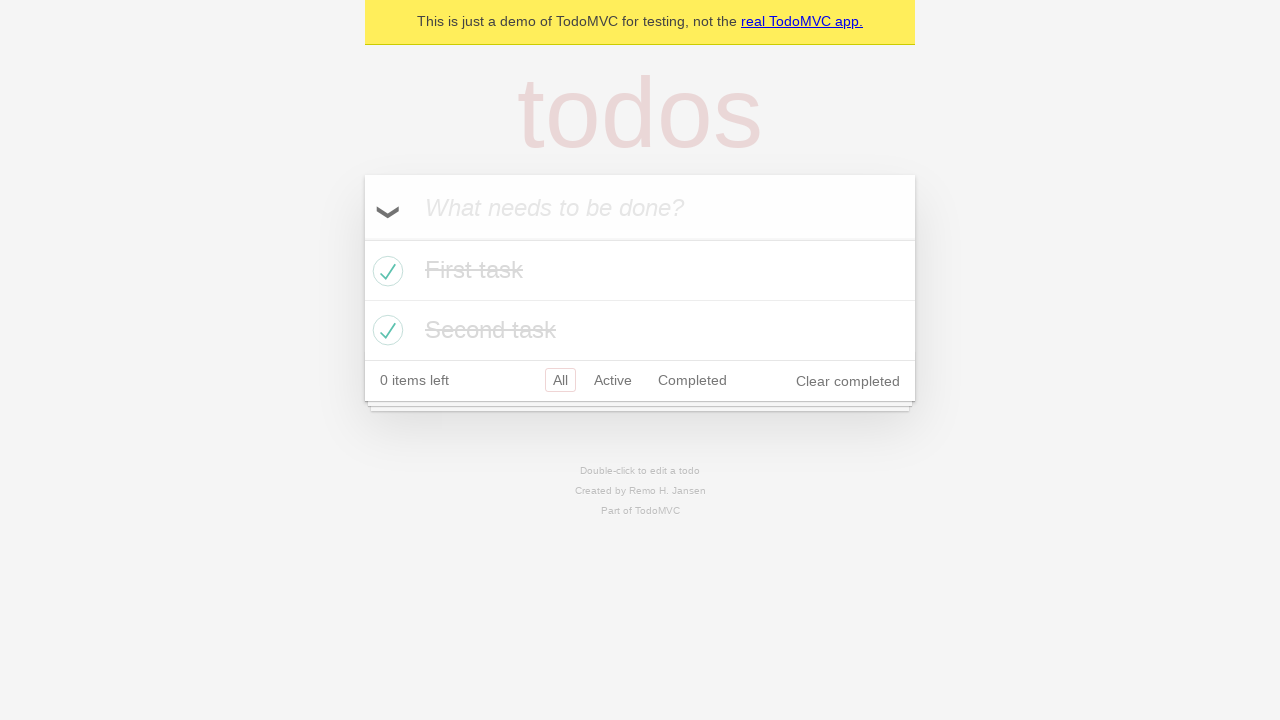

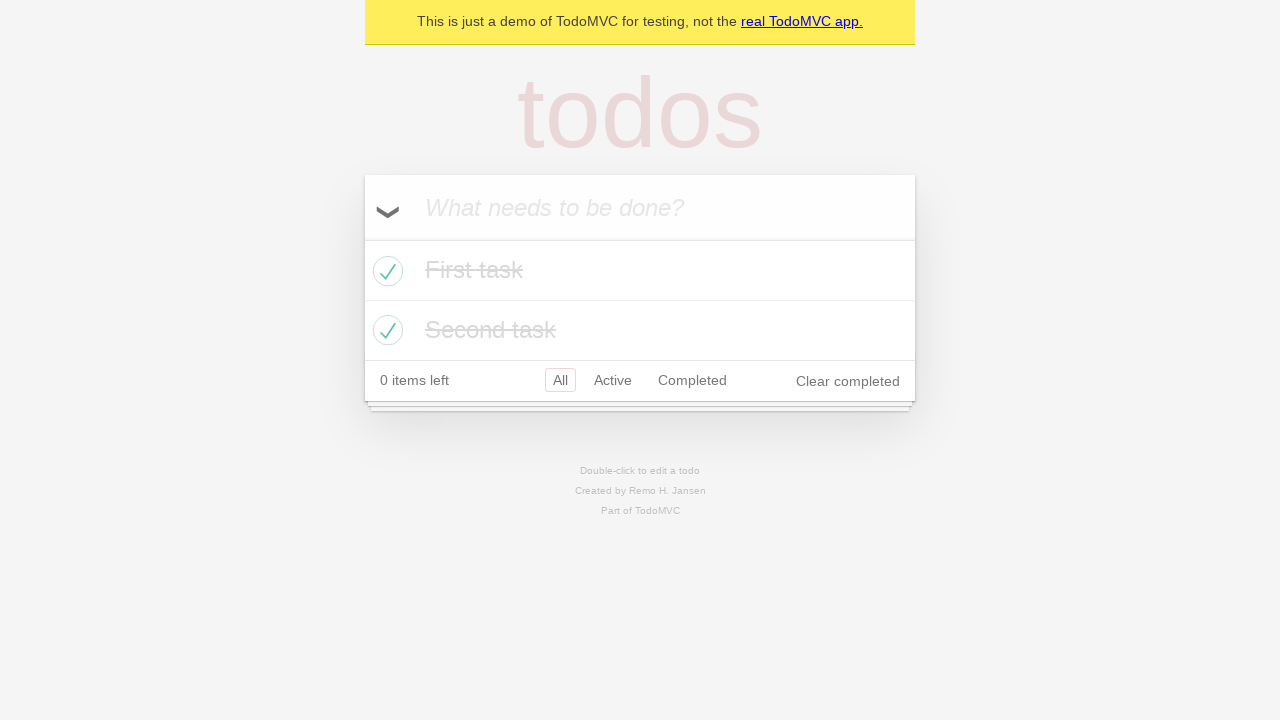